Tests the text box form by entering valid data (name, email, addresses) and submitting, then verifying the output displays correctly

Starting URL: https://demoqa.com/

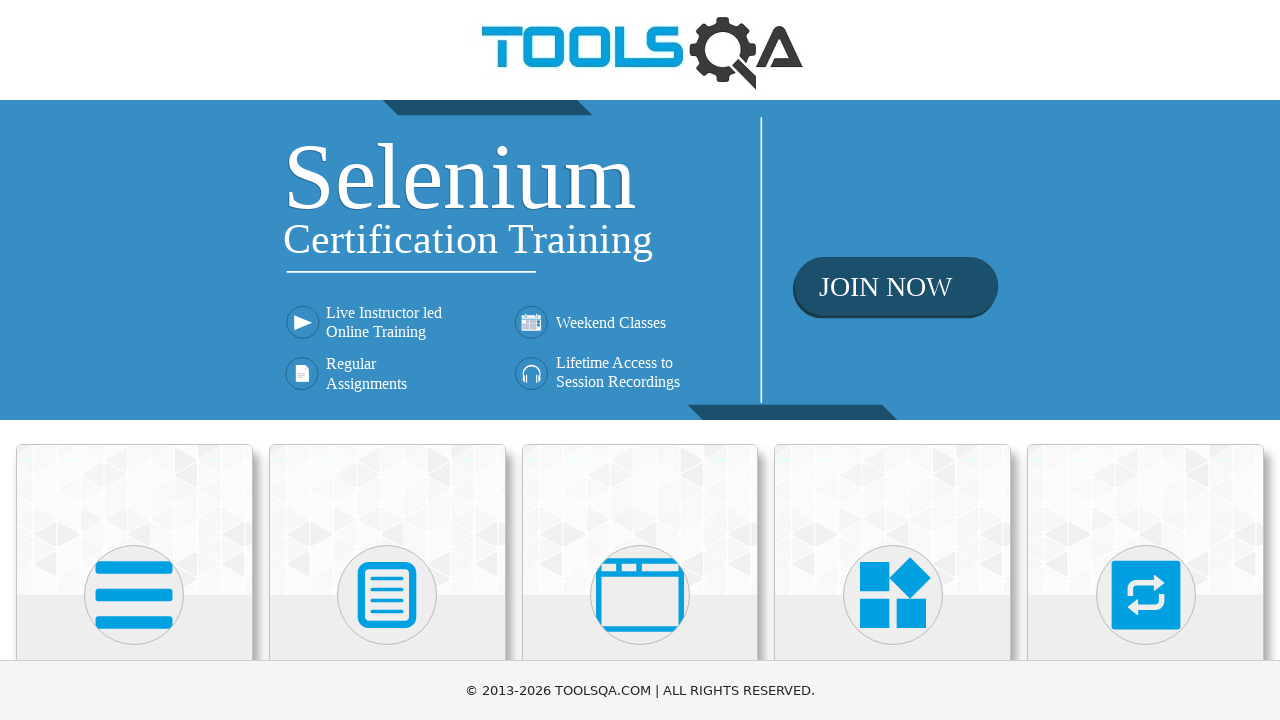

Clicked Elements section from homepage at (134, 360) on text=Elements
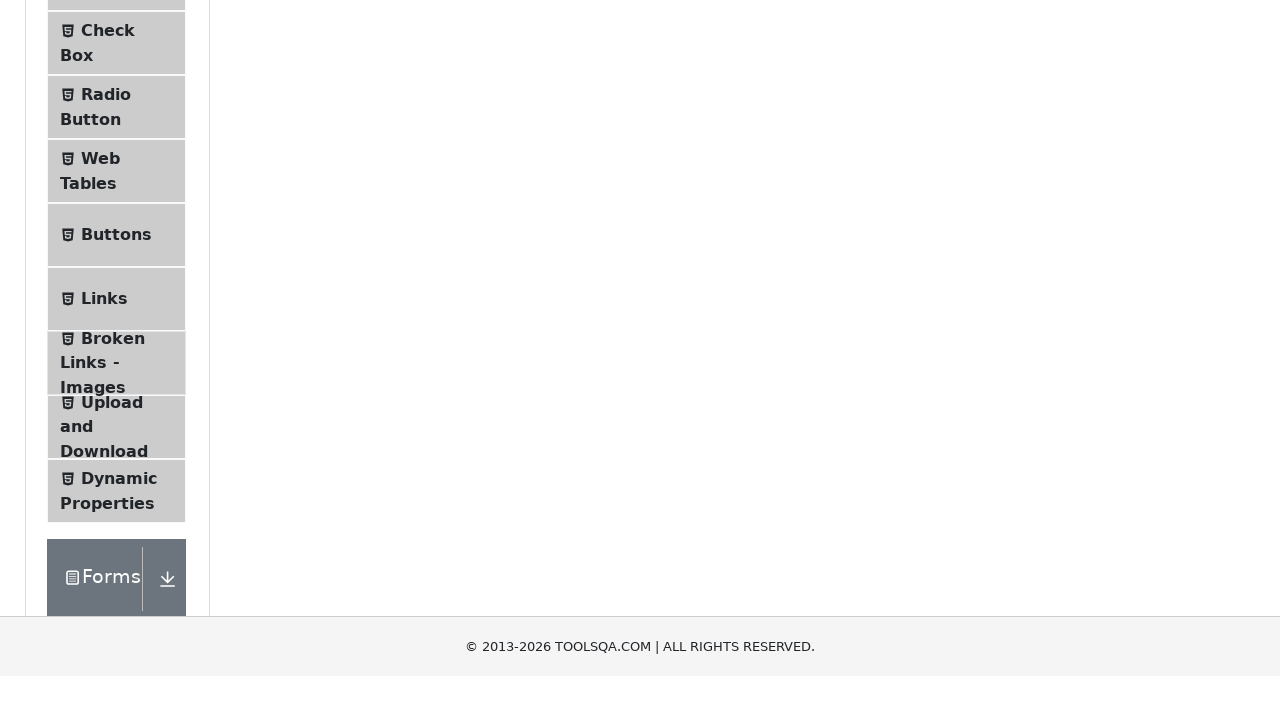

Navigated to Text Box section at (119, 261) on text=Text Box
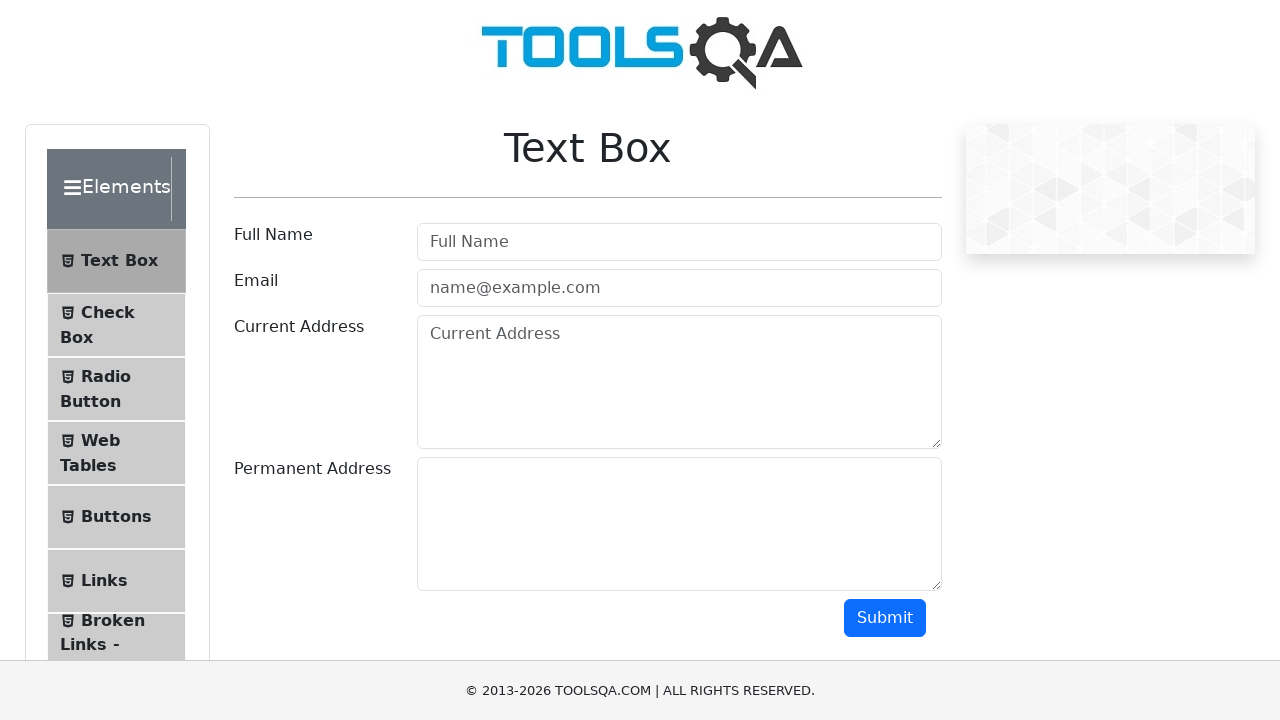

Entered full name 'Popescu Ion' in name field on #userName
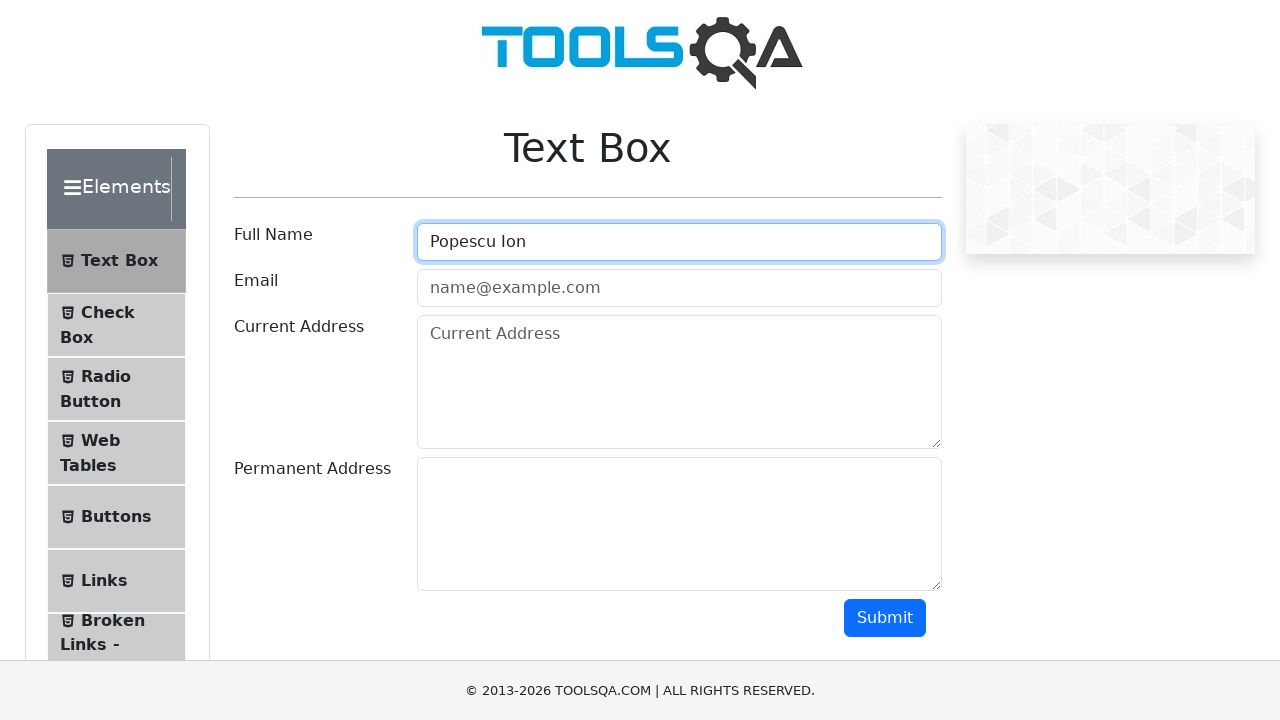

Entered email 'popescu.ion@email.com' in email field on #userEmail
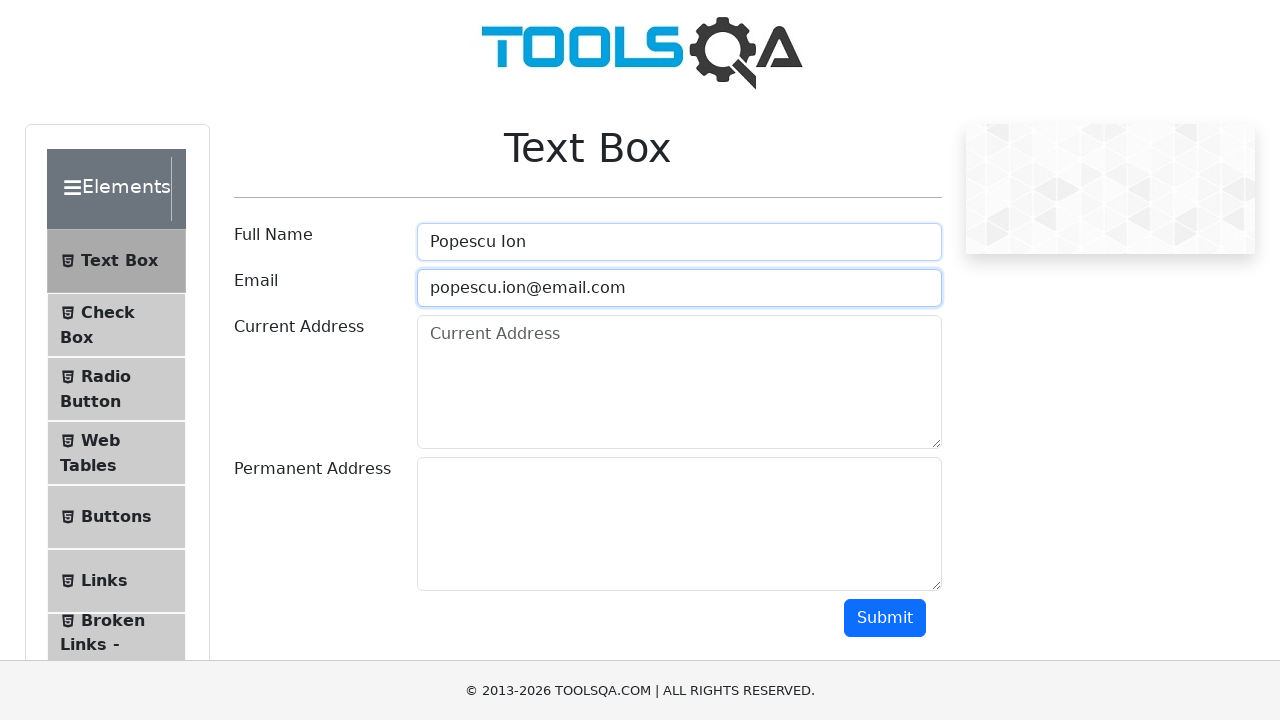

Entered current address in current address field on #currentAddress
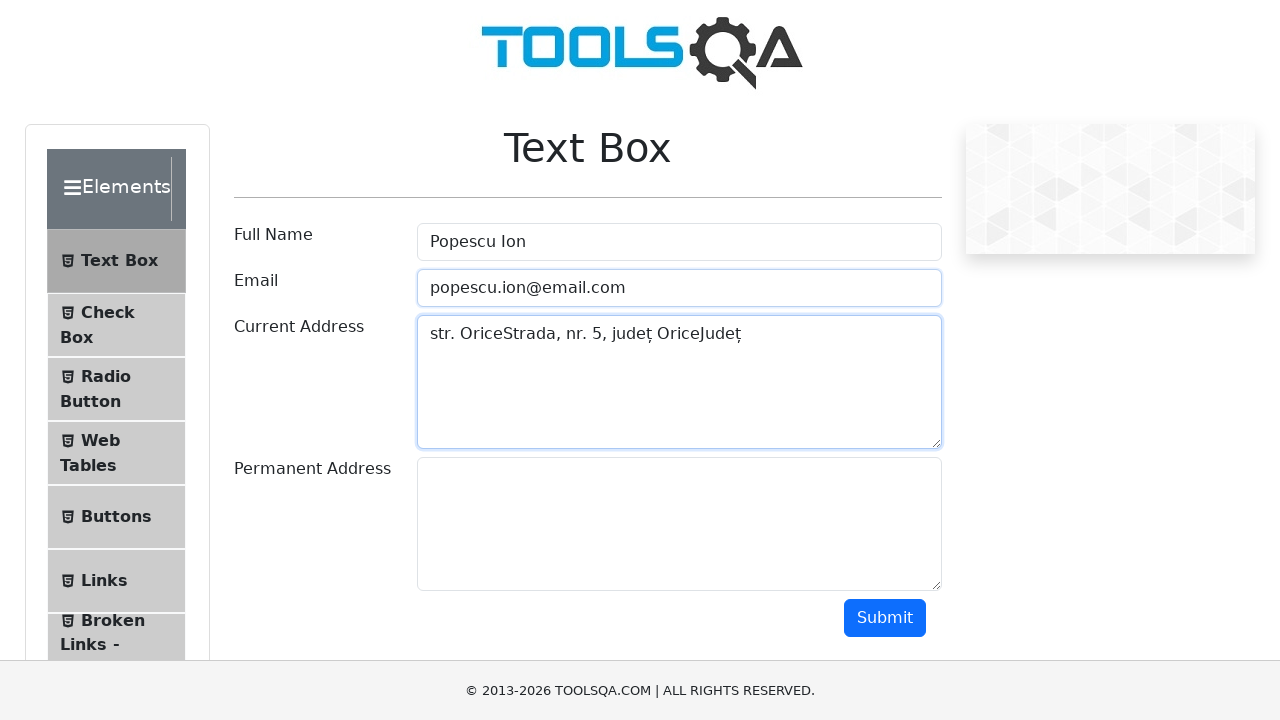

Entered permanent address in permanent address field on #permanentAddress
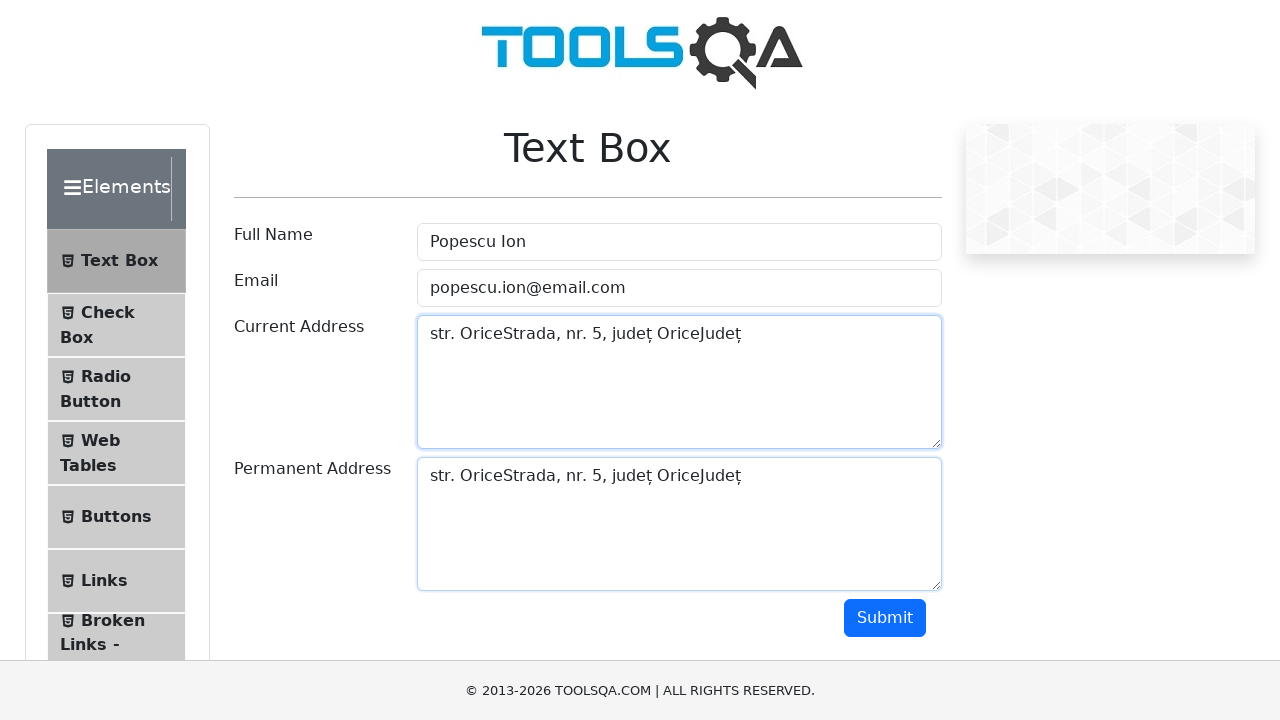

Clicked submit button to submit form at (885, 618) on #submit
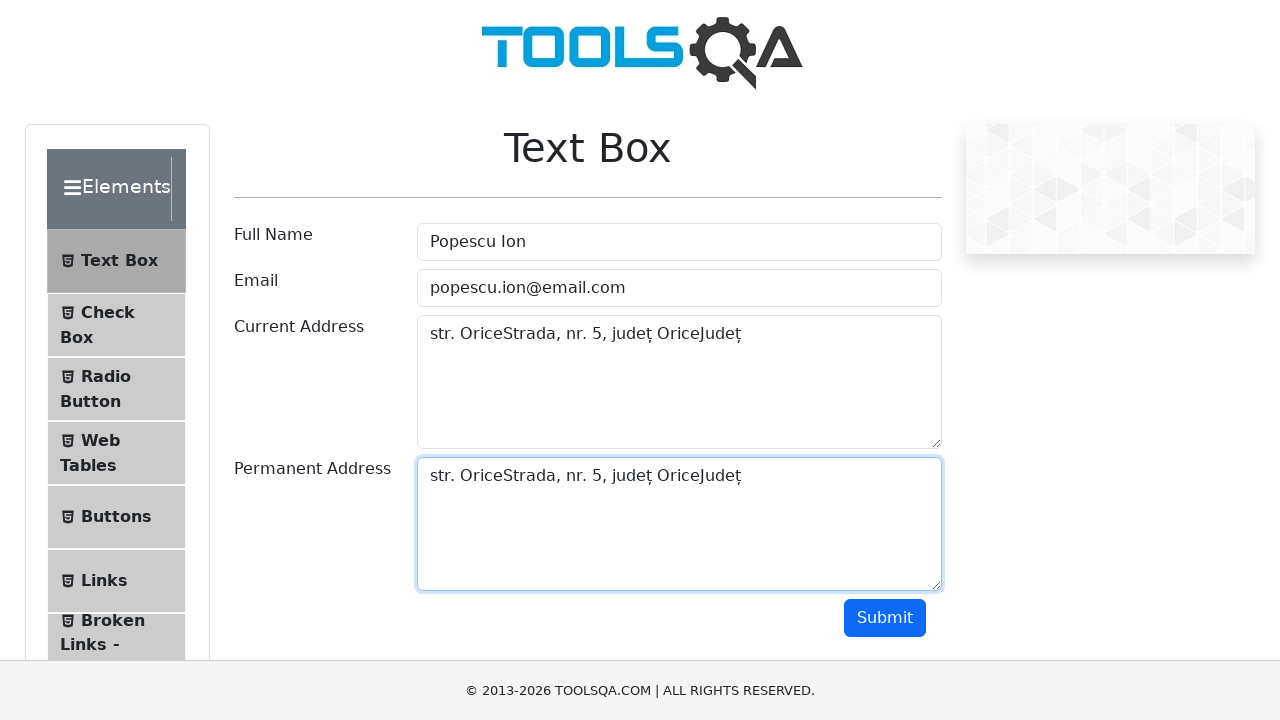

Output section appeared and form submission confirmed
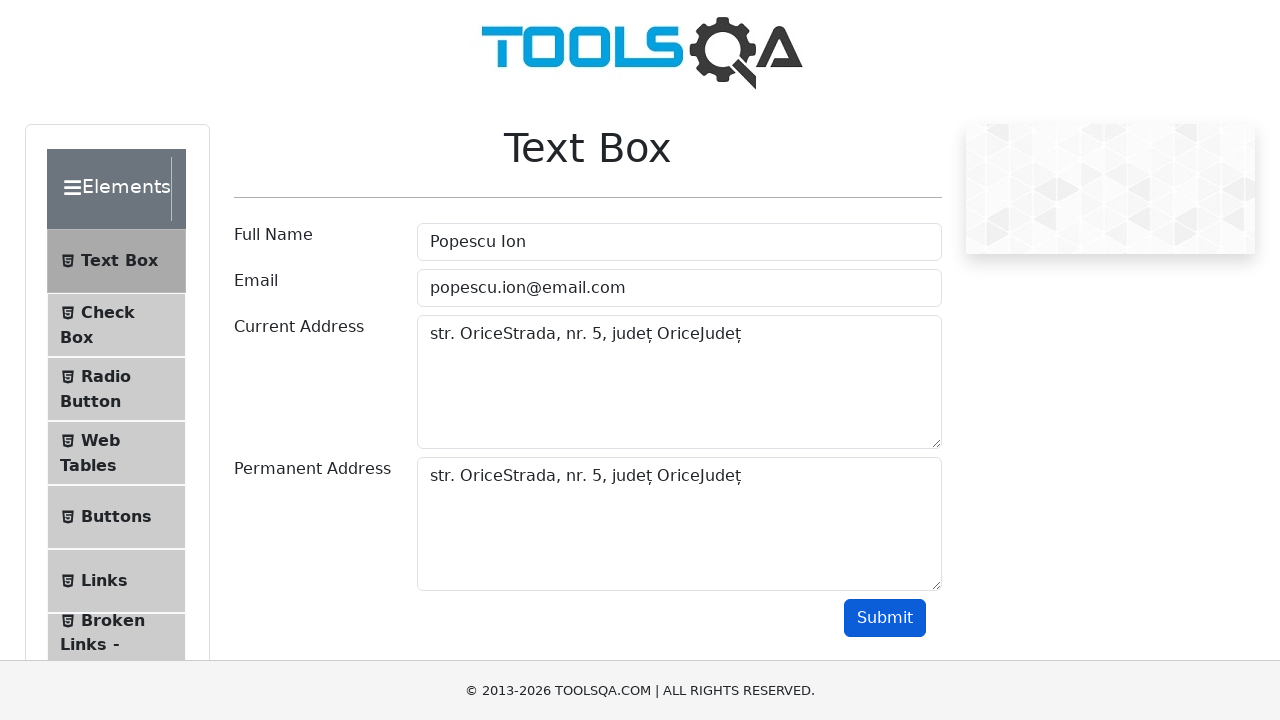

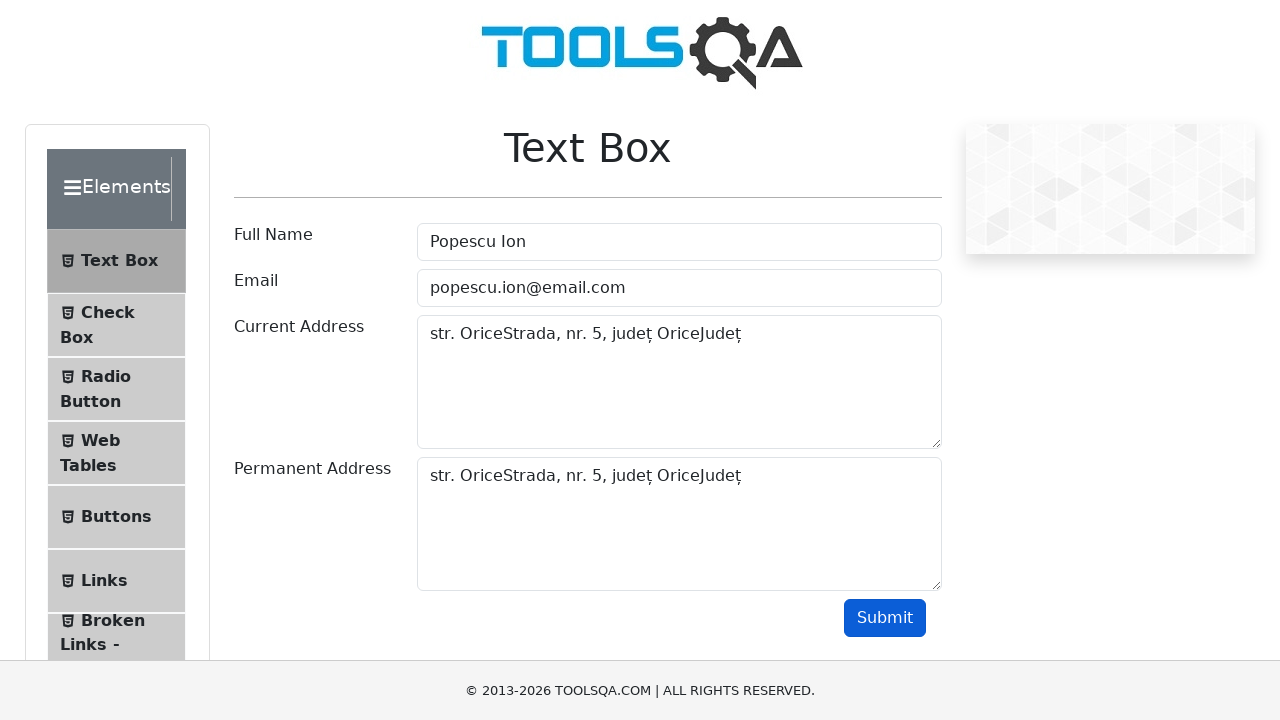